Tests filtering to display only active (incomplete) items

Starting URL: https://demo.playwright.dev/todomvc

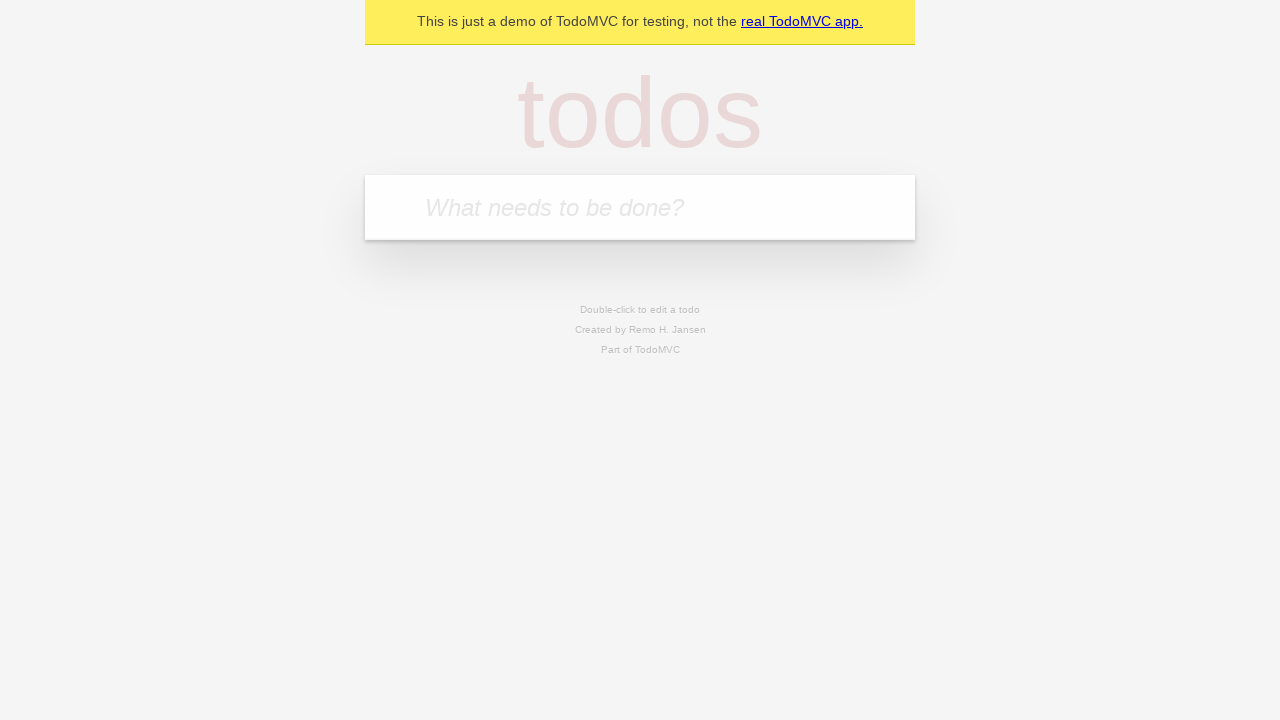

Filled first todo: 'buy some cheese' on .new-todo
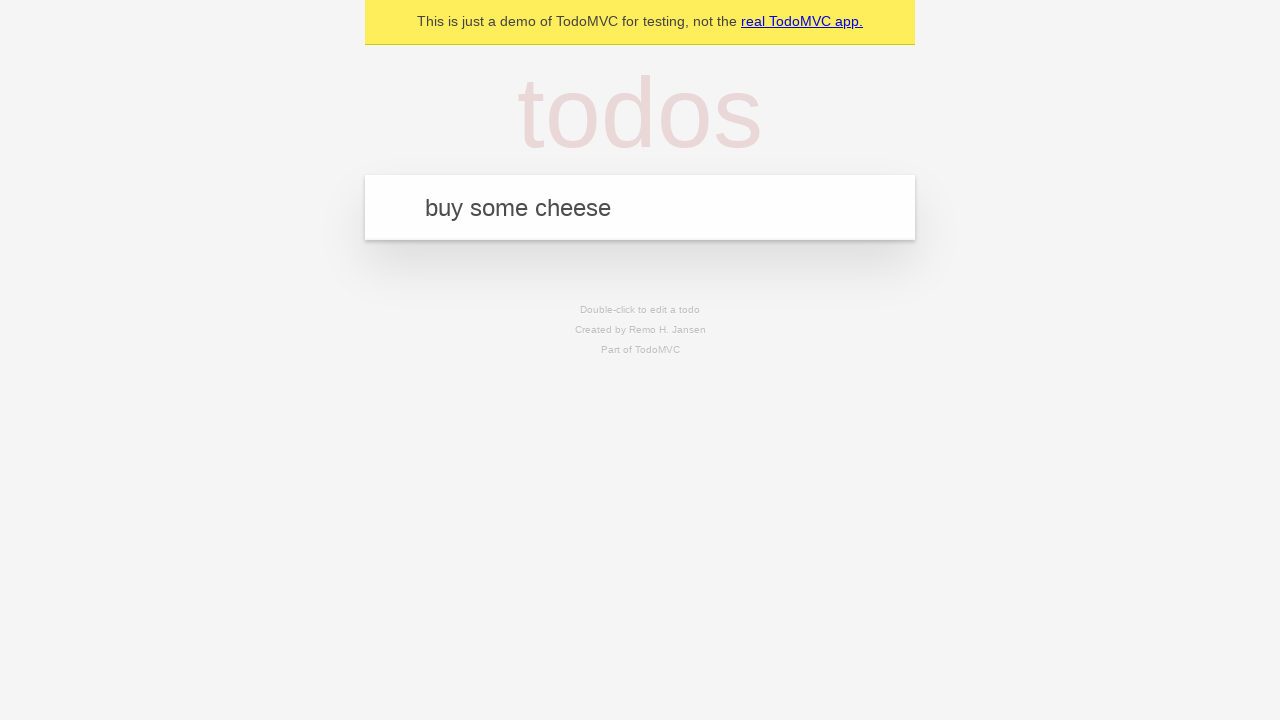

Pressed Enter to create first todo on .new-todo
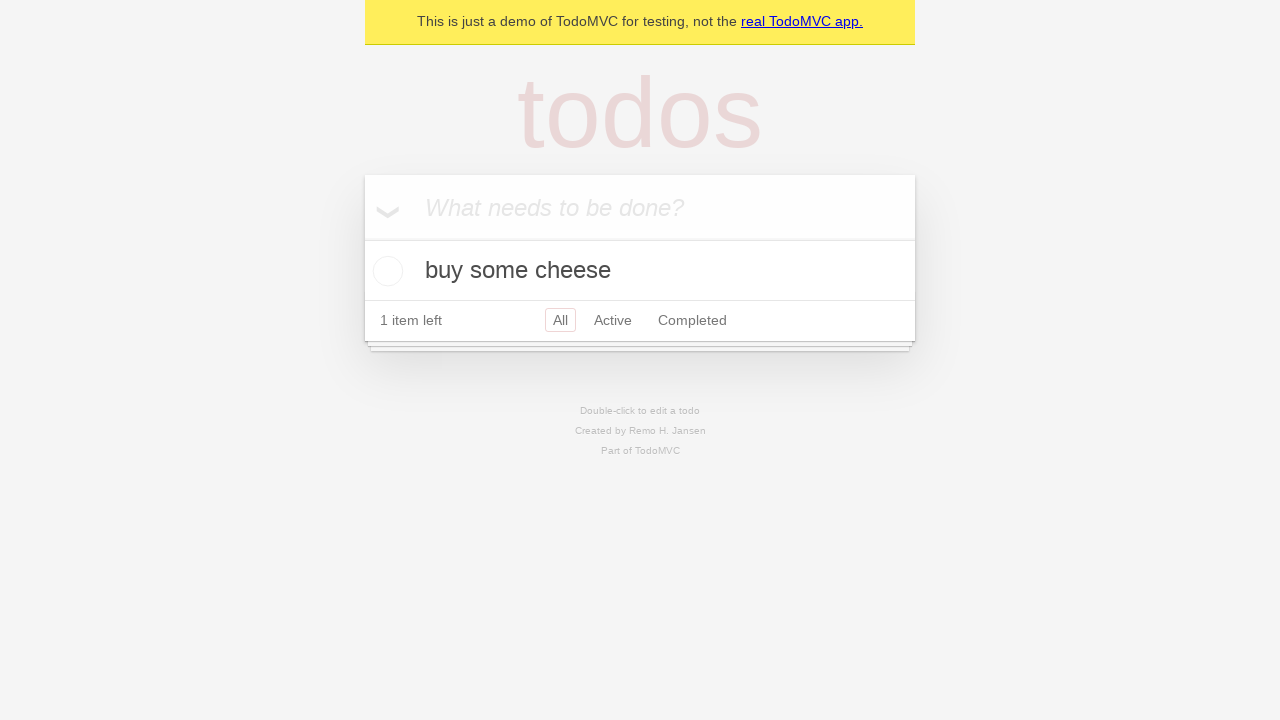

Filled second todo: 'feed the cat' on .new-todo
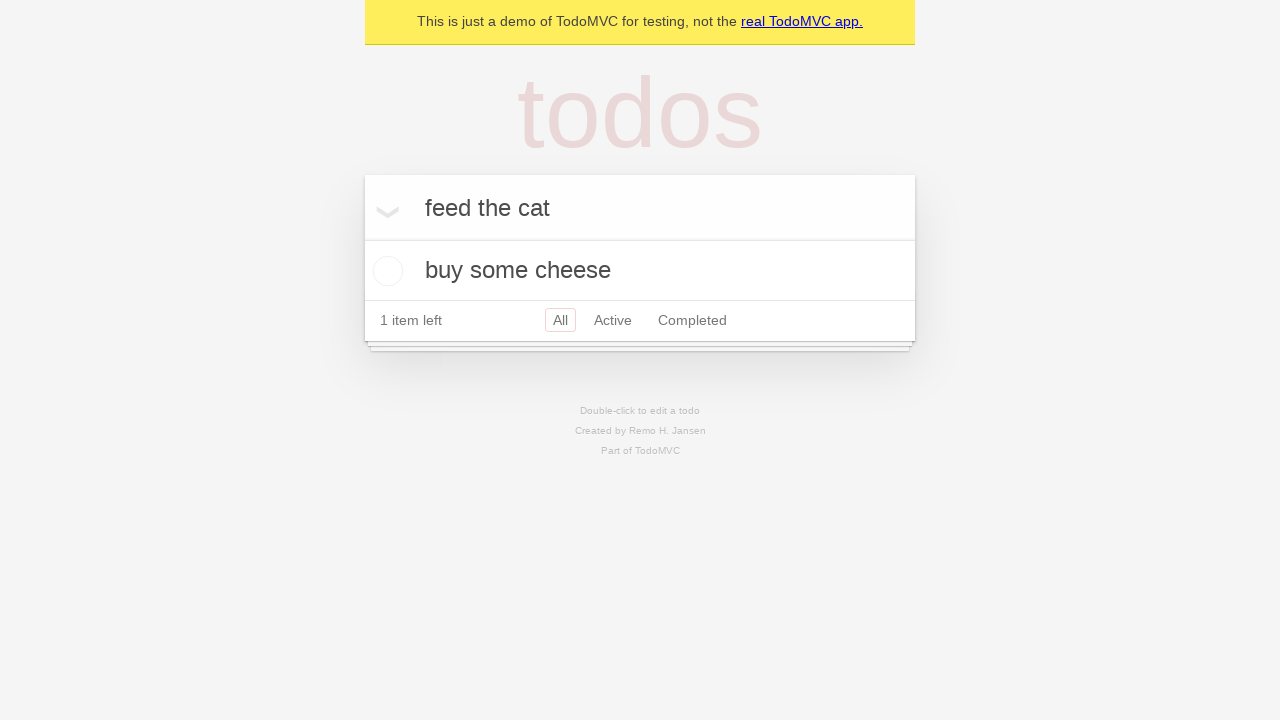

Pressed Enter to create second todo on .new-todo
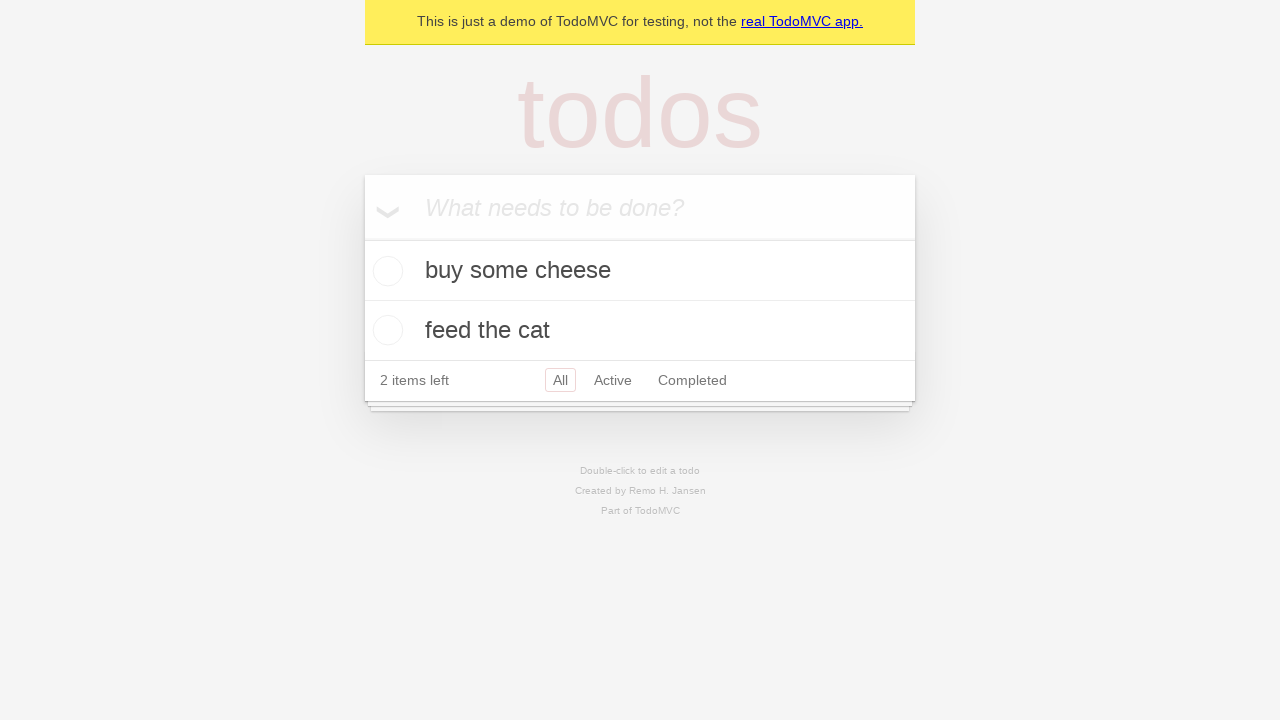

Filled third todo: 'book a doctors appointment' on .new-todo
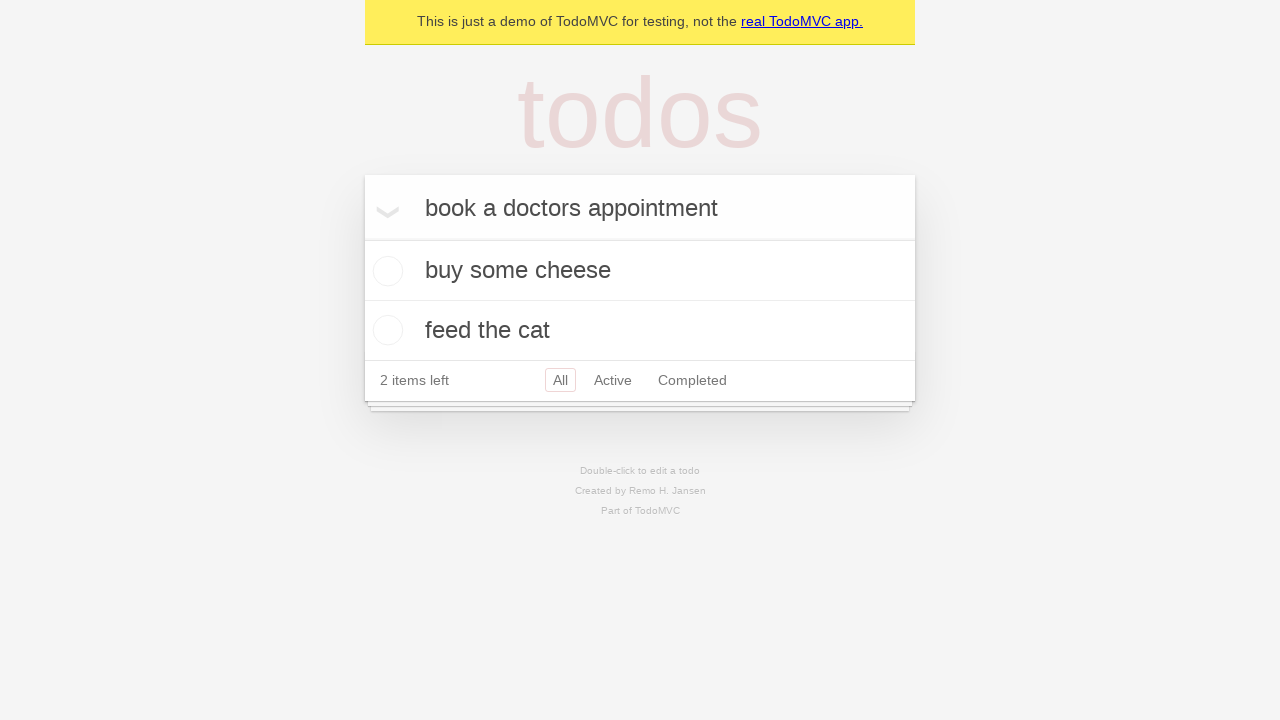

Pressed Enter to create third todo on .new-todo
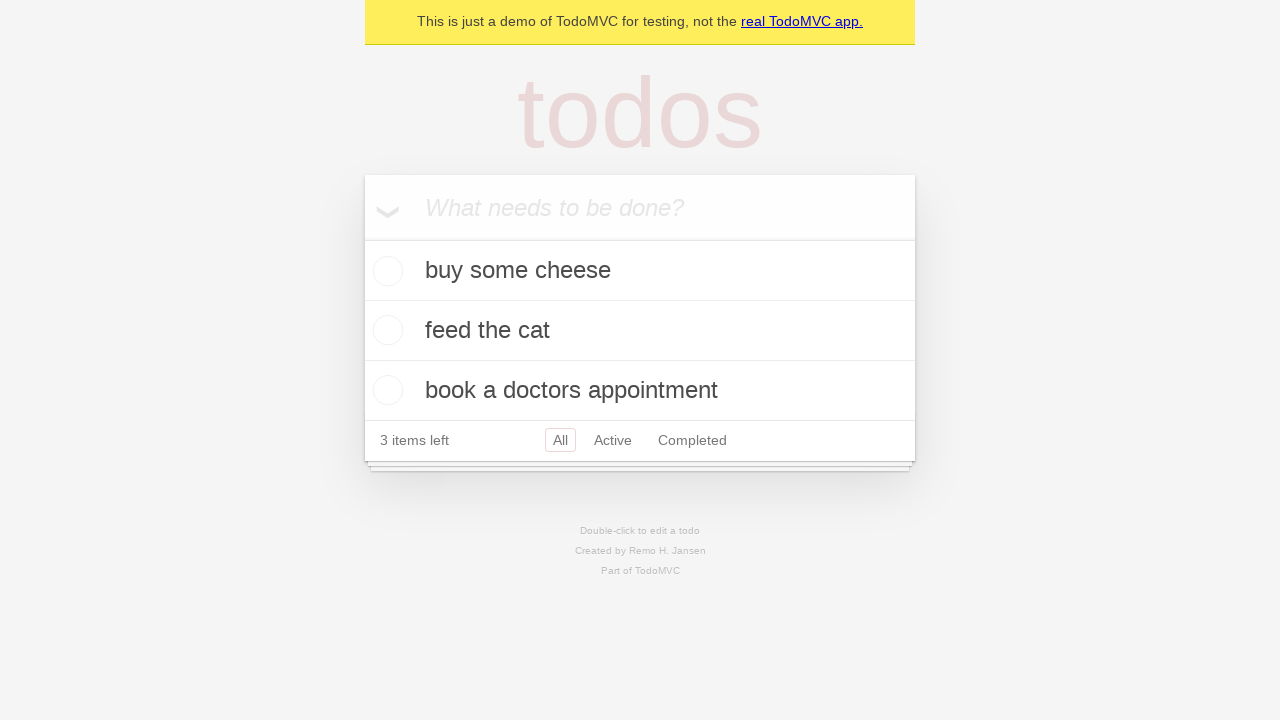

Checked second todo to mark it as complete at (385, 330) on .todo-list li .toggle >> nth=1
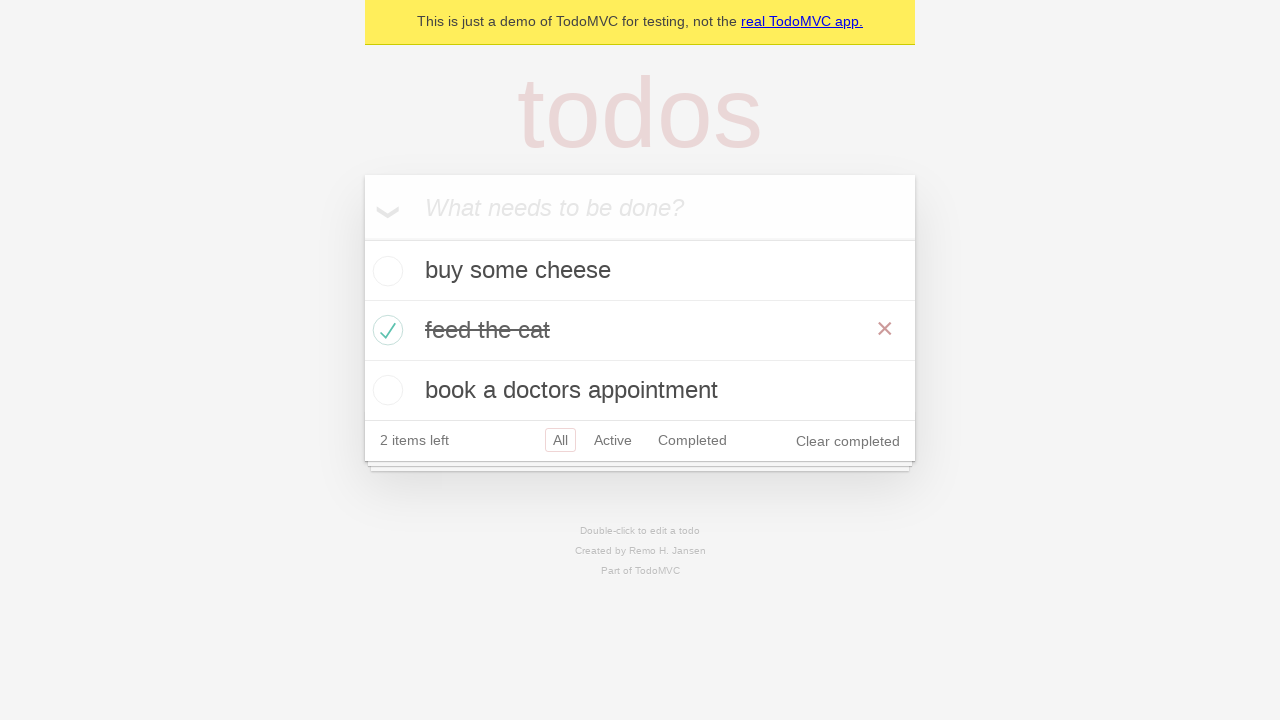

Clicked Active filter to display only incomplete items at (613, 440) on .filters >> text=Active
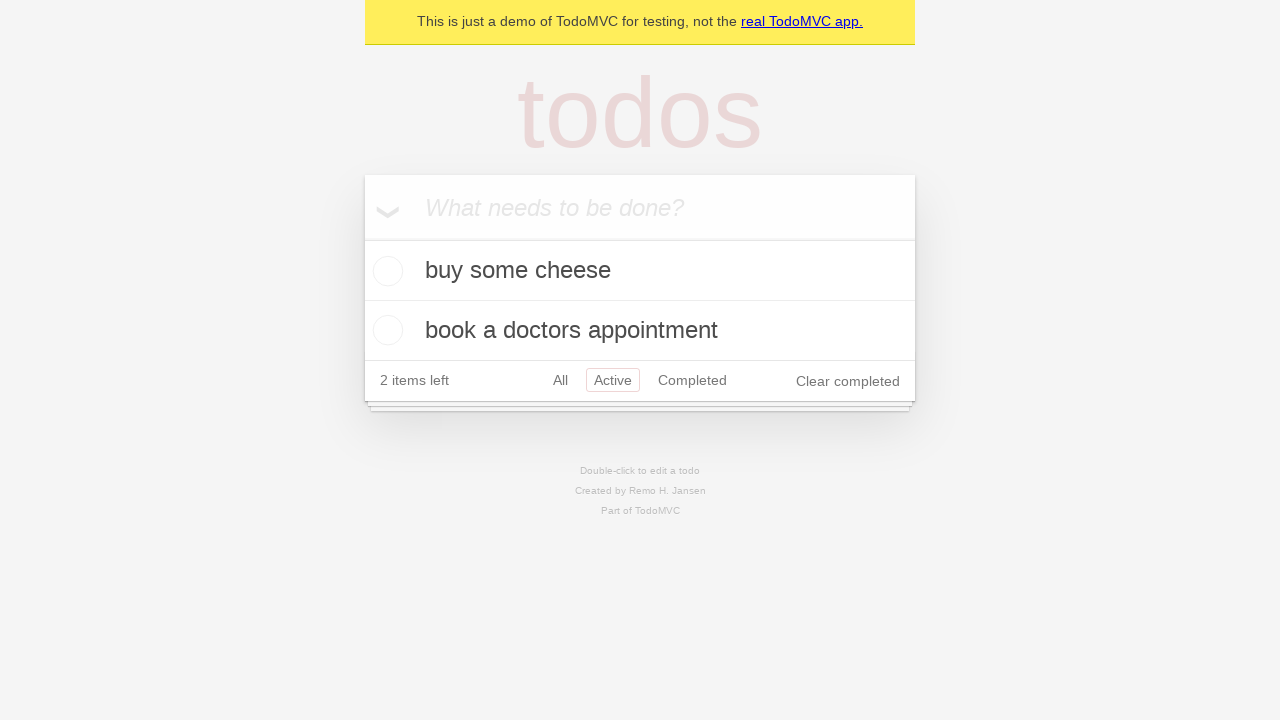

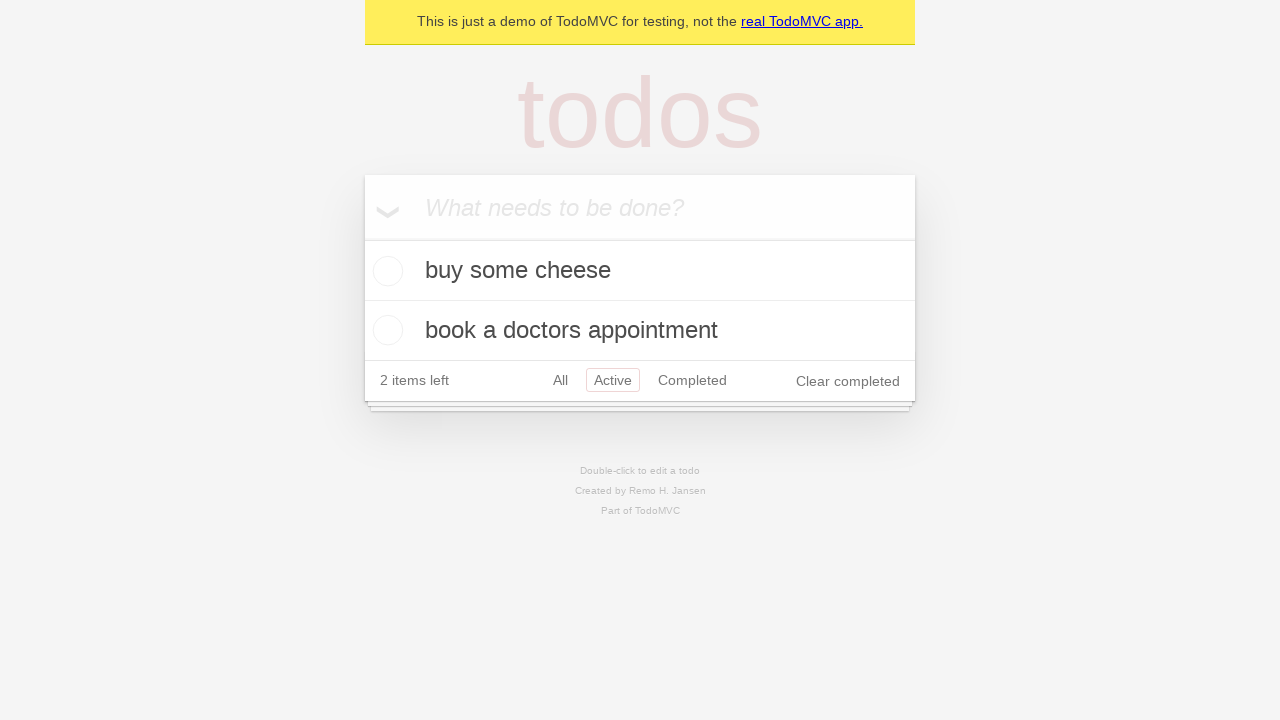